Navigates to the Time and Date world clock page and verifies that the world clock table with city information is displayed

Starting URL: https://www.timeanddate.com/worldclock/

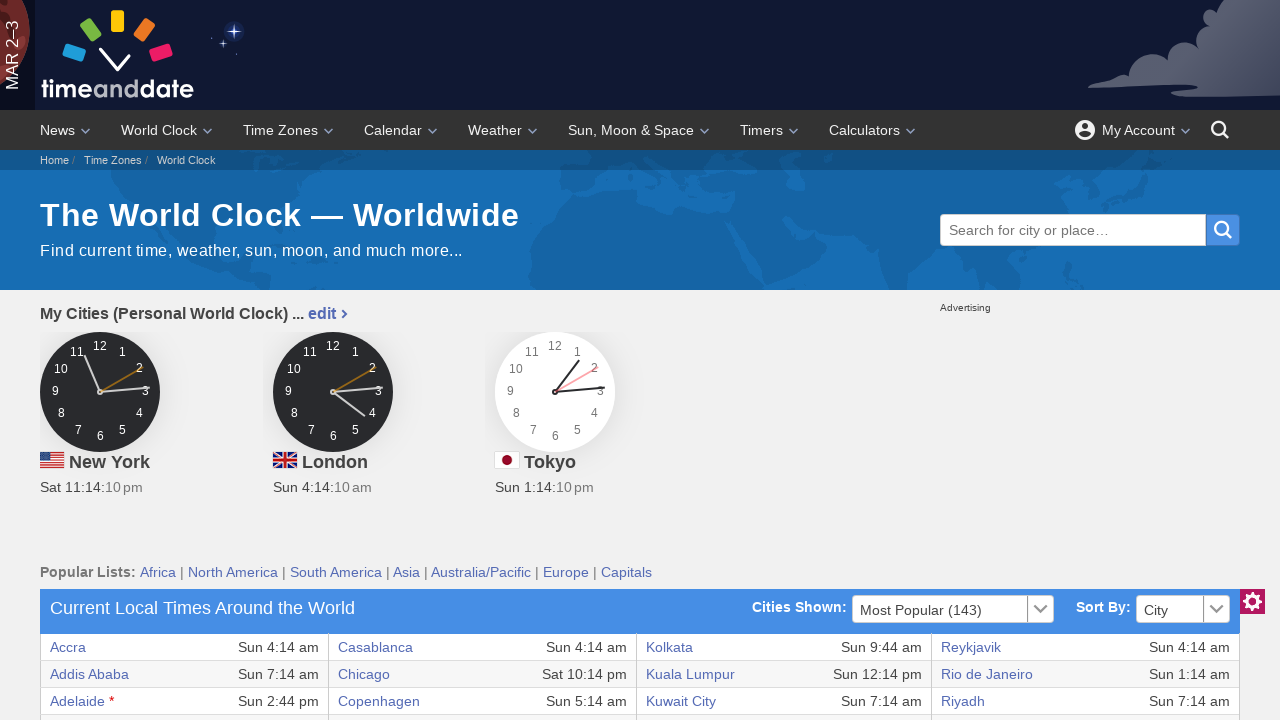

World clock table loaded and visible
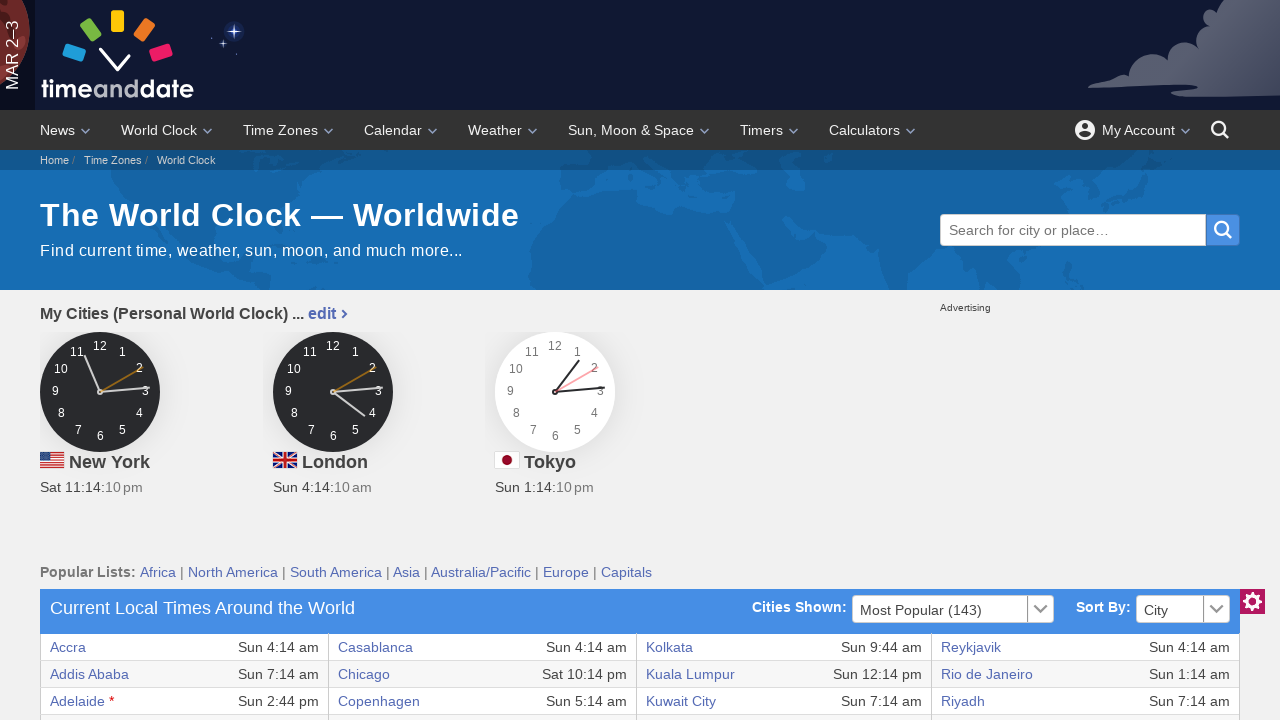

Verified world clock table has content with first row present
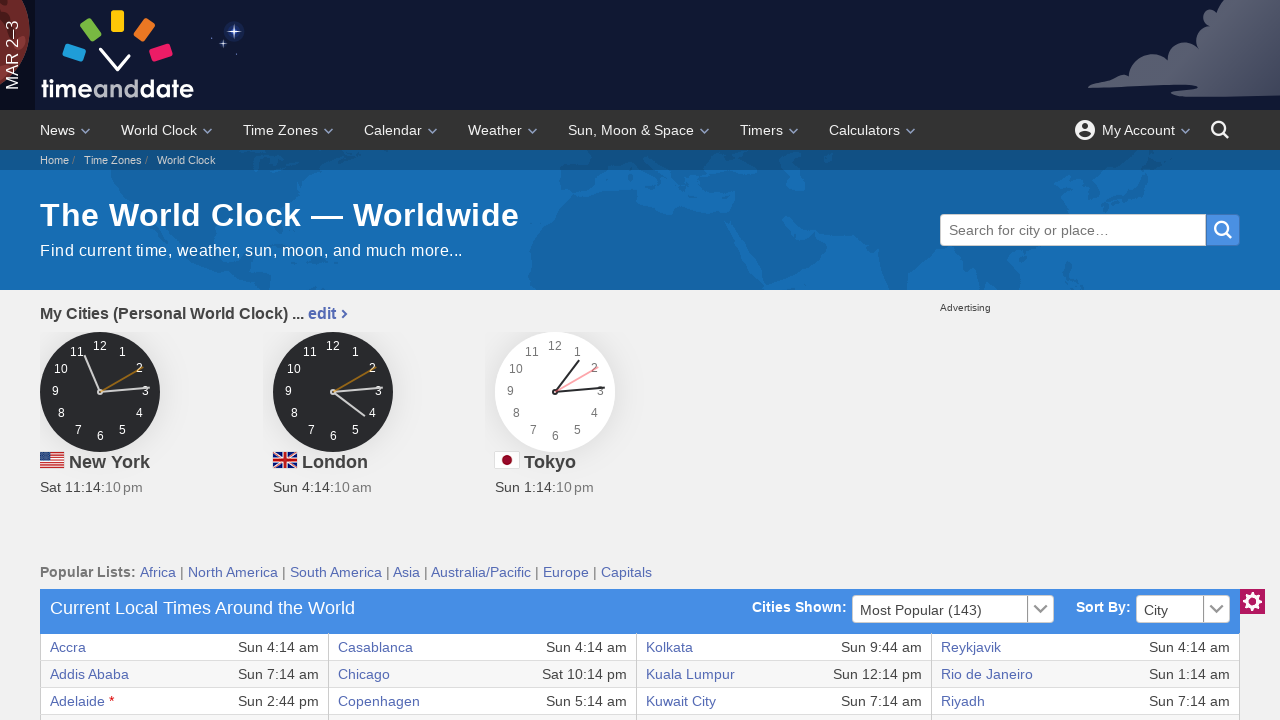

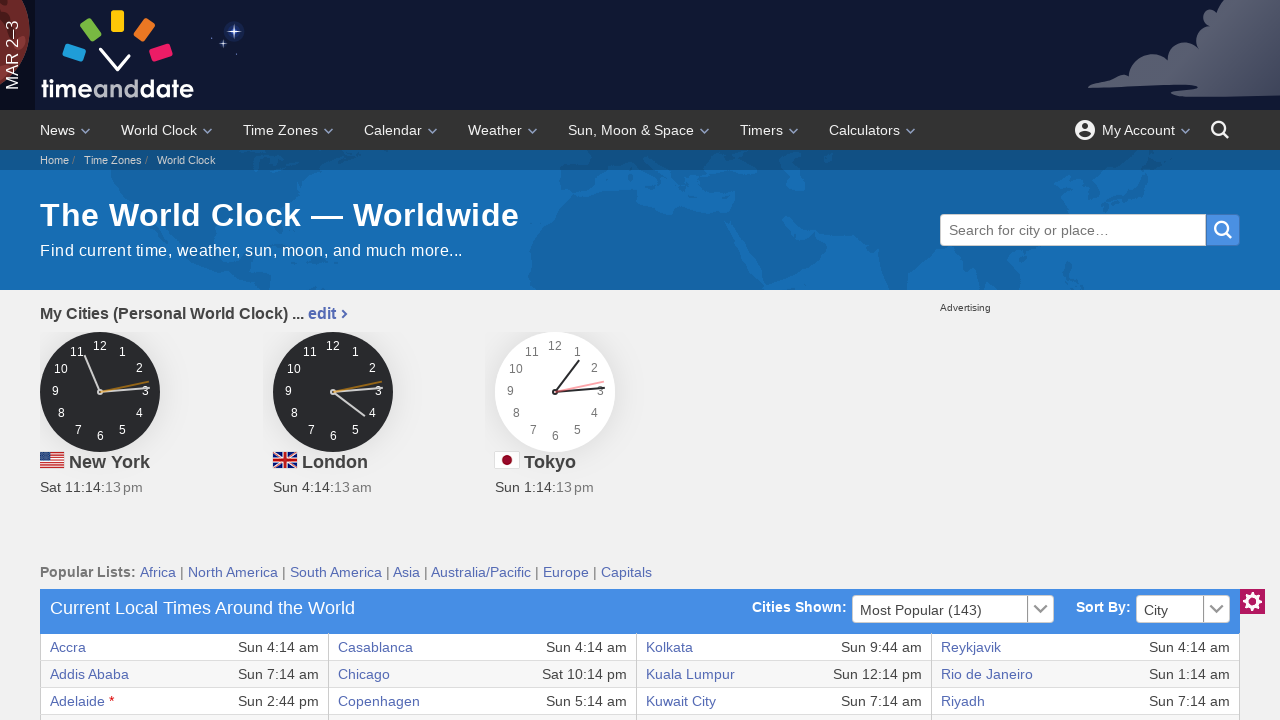